Tests keyboard action by pressing the Enter key on an input field on a keyboard demo page

Starting URL: https://demoapps.qspiders.com/ui/keyboard?sublist=0

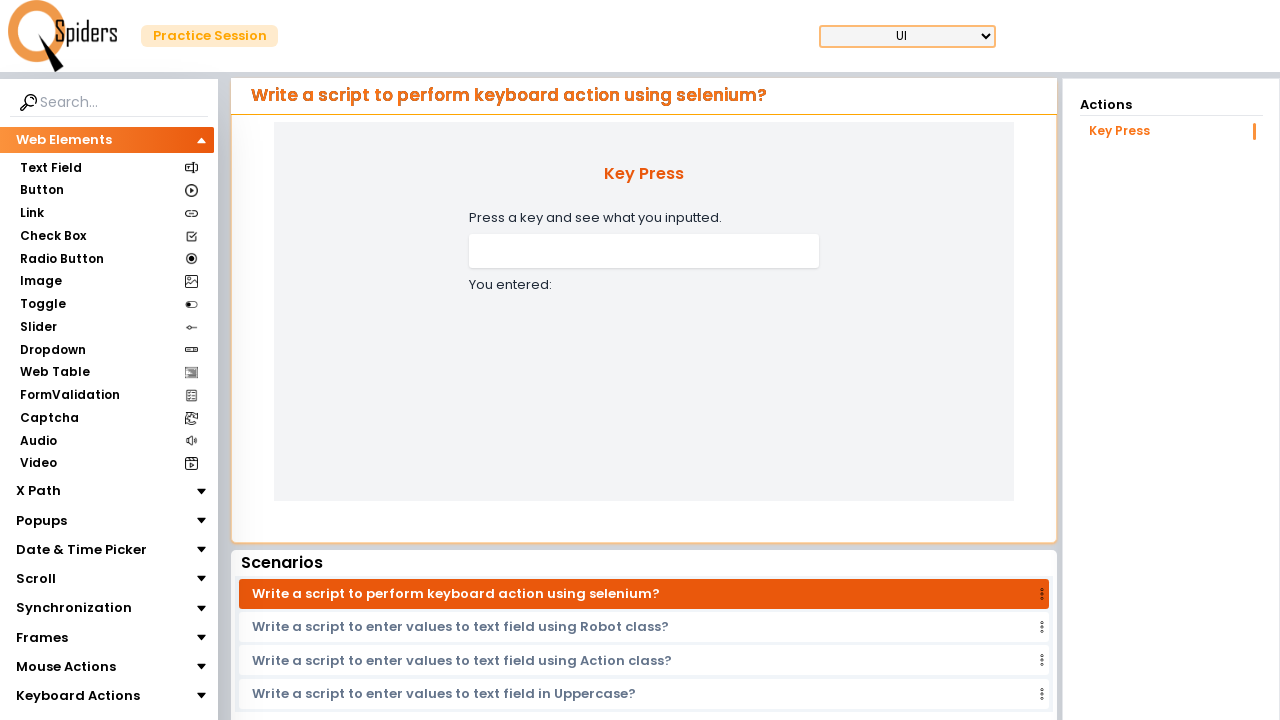

Navigated to keyboard demo page
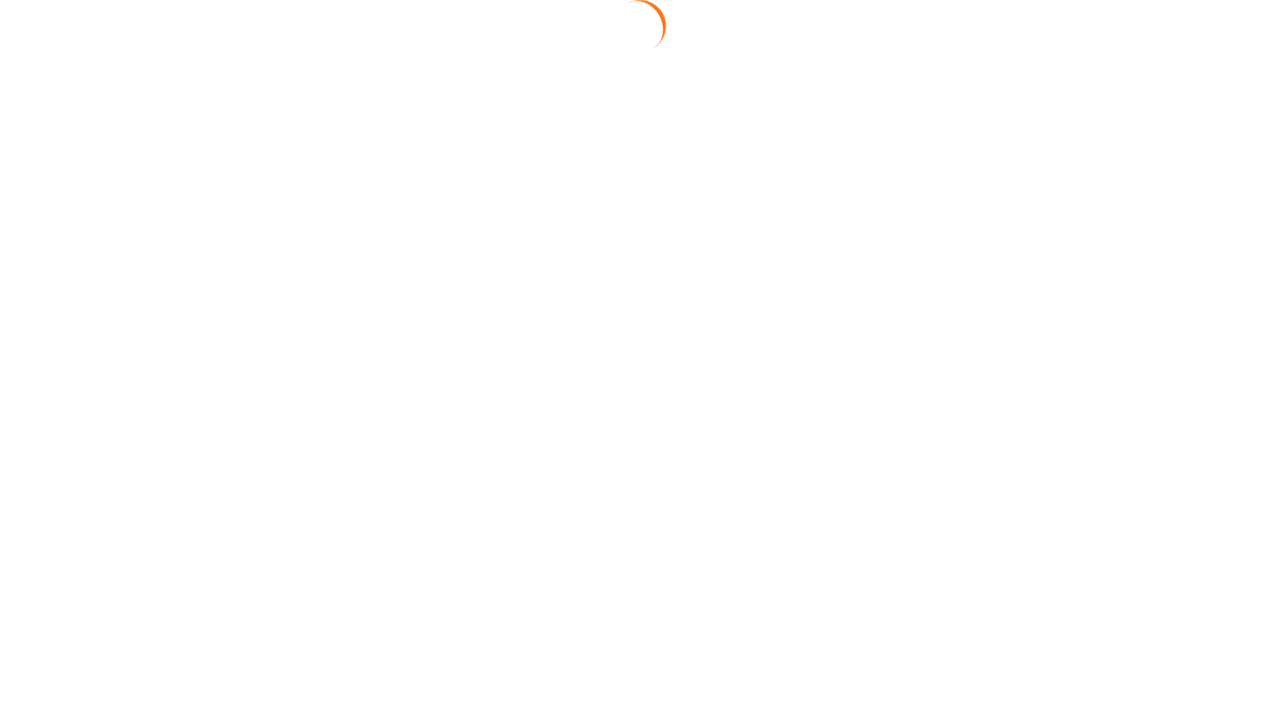

Pressed Enter key on input field on xpath=//input[@name='handleInput']
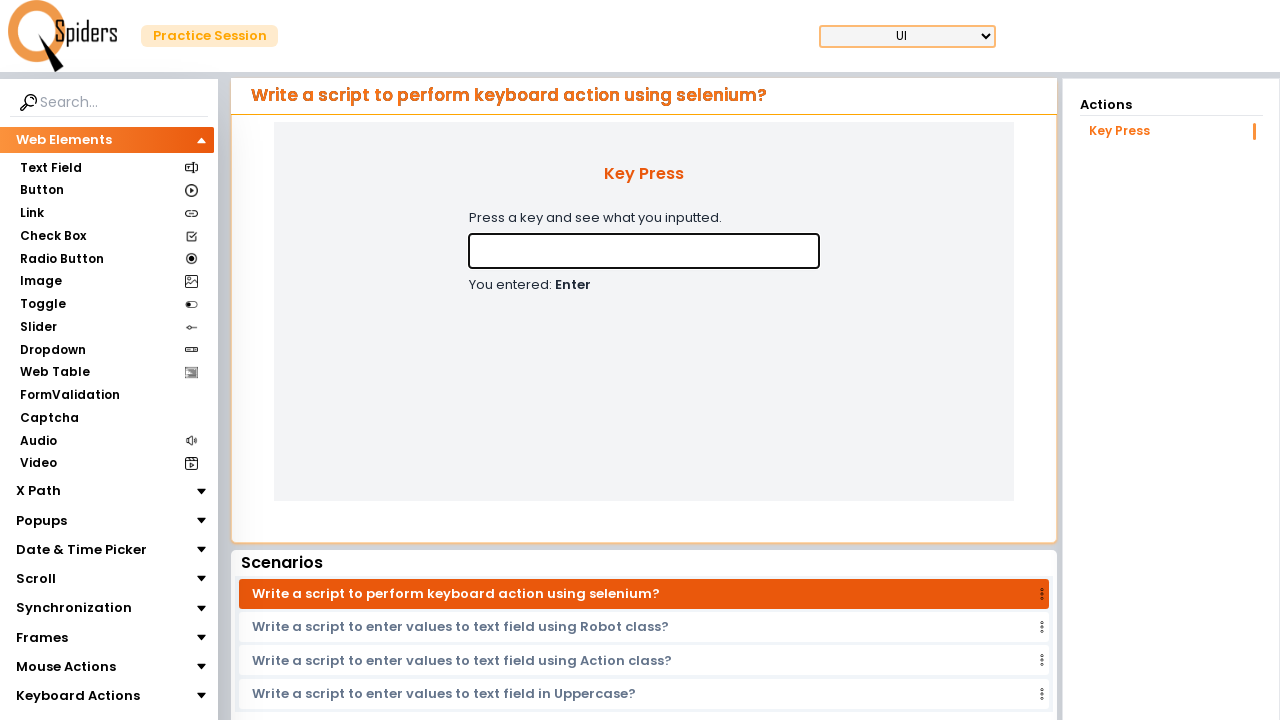

Waited 3 seconds for response
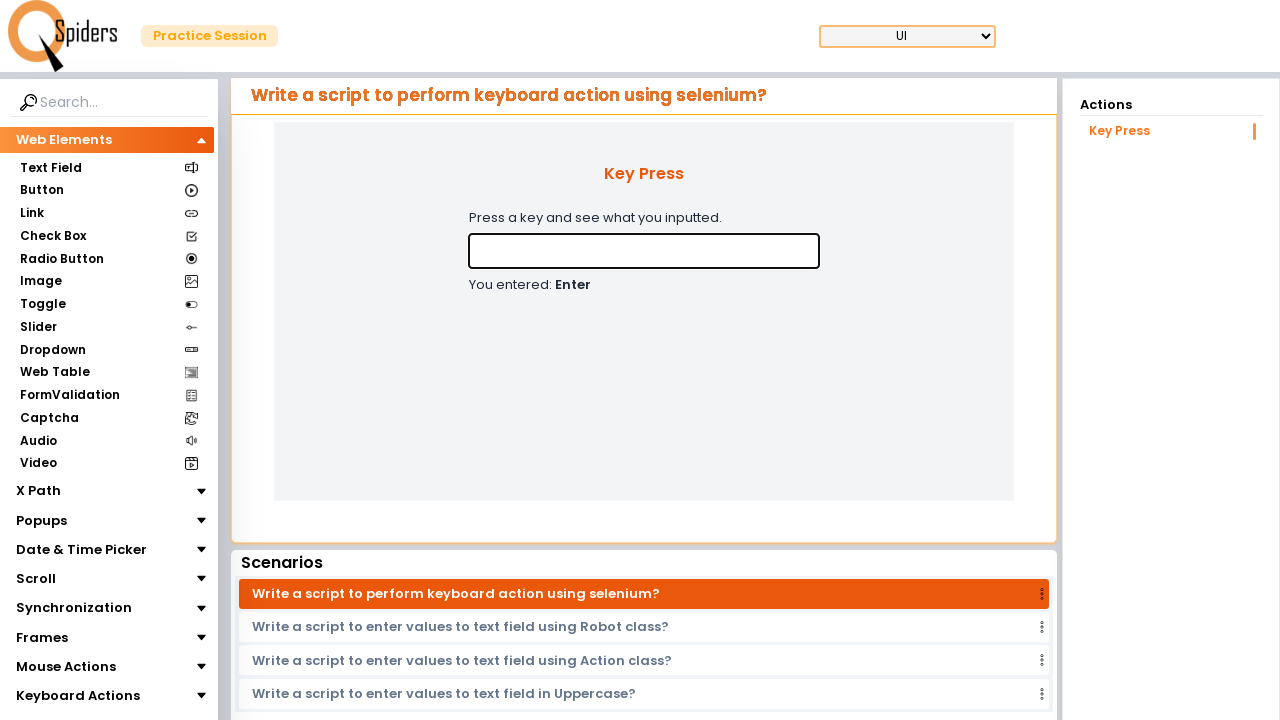

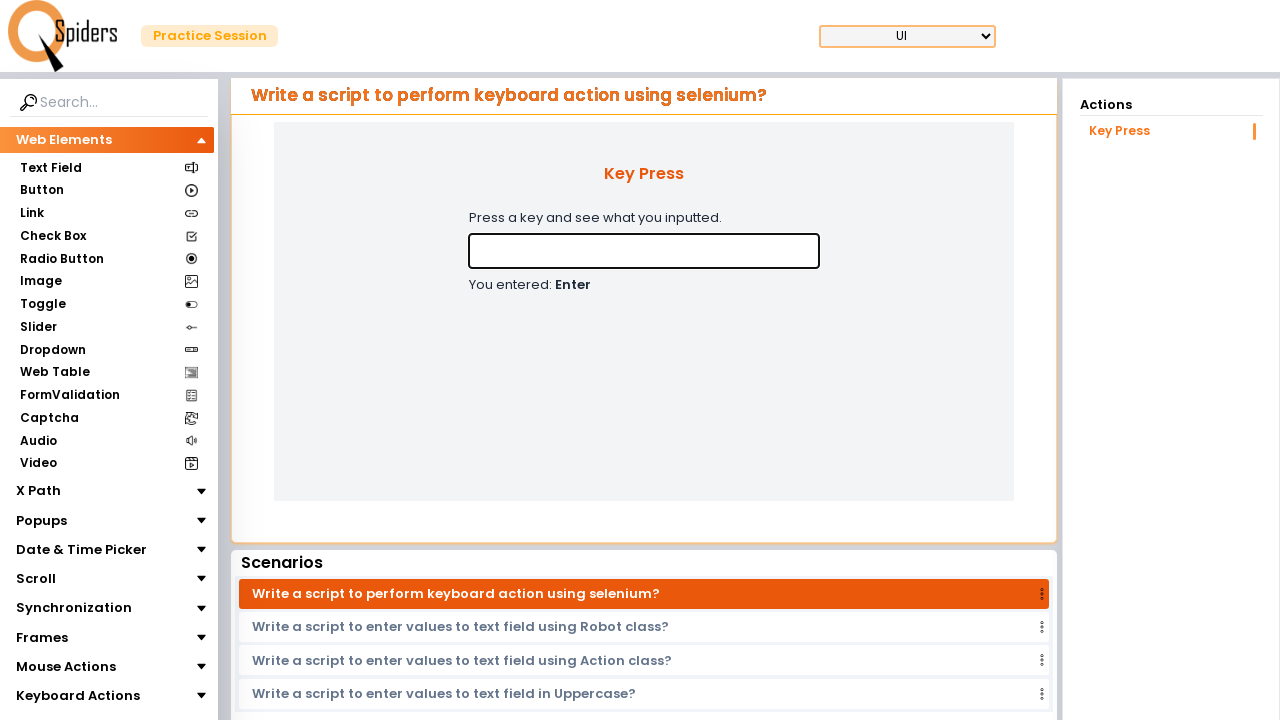